Tests jQuery UI Selectable widget by switching to the demo iframe and selecting all 7 list items using Ctrl+Click to demonstrate multi-selection functionality.

Starting URL: https://jqueryui.com/selectable/

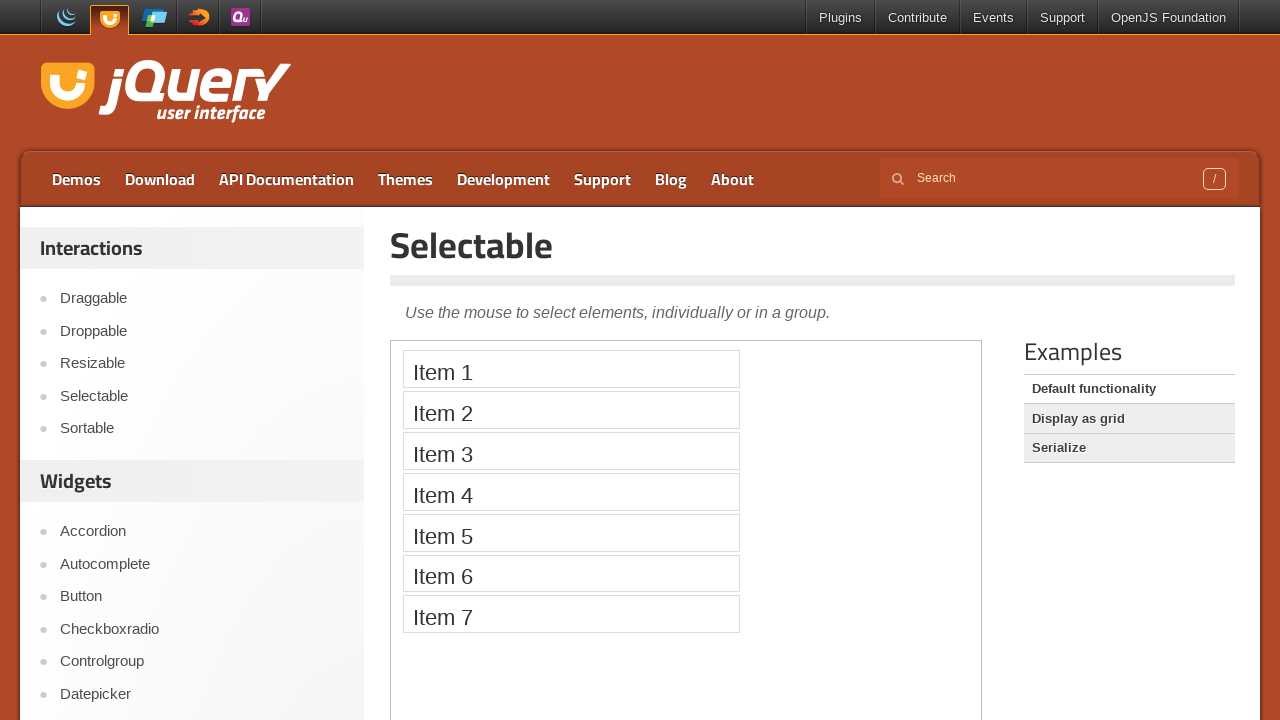

Located the demo iframe
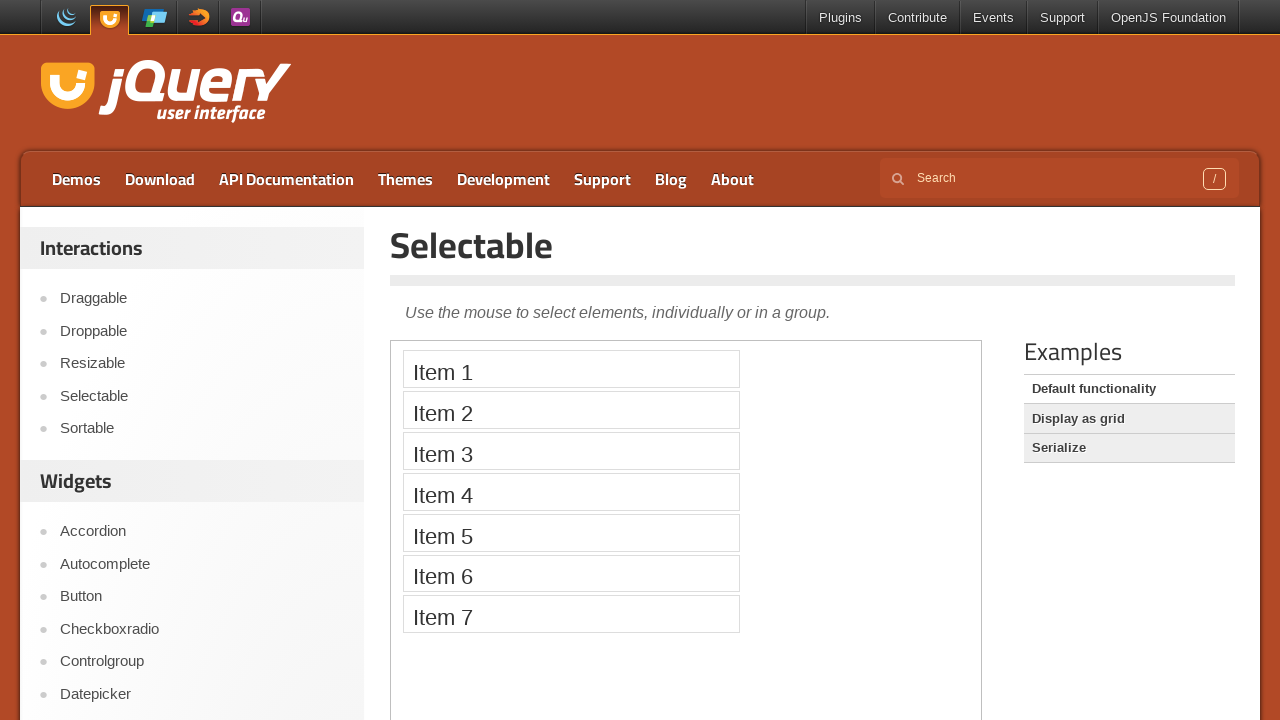

Ctrl+Clicked Item 1 to select it at (571, 369) on iframe >> nth=0 >> internal:control=enter-frame >> xpath=//li[text()='Item 1']
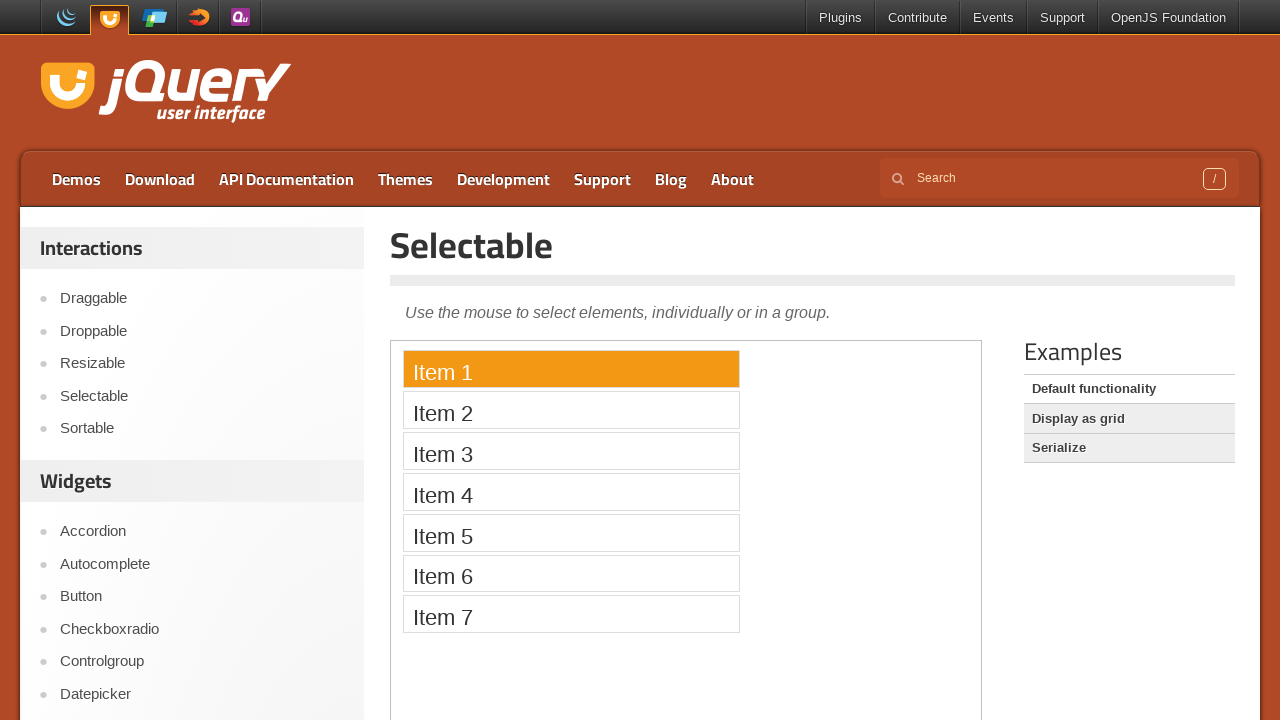

Ctrl+Clicked Item 2 to add to selection at (571, 410) on iframe >> nth=0 >> internal:control=enter-frame >> xpath=//li[text()='Item 2']
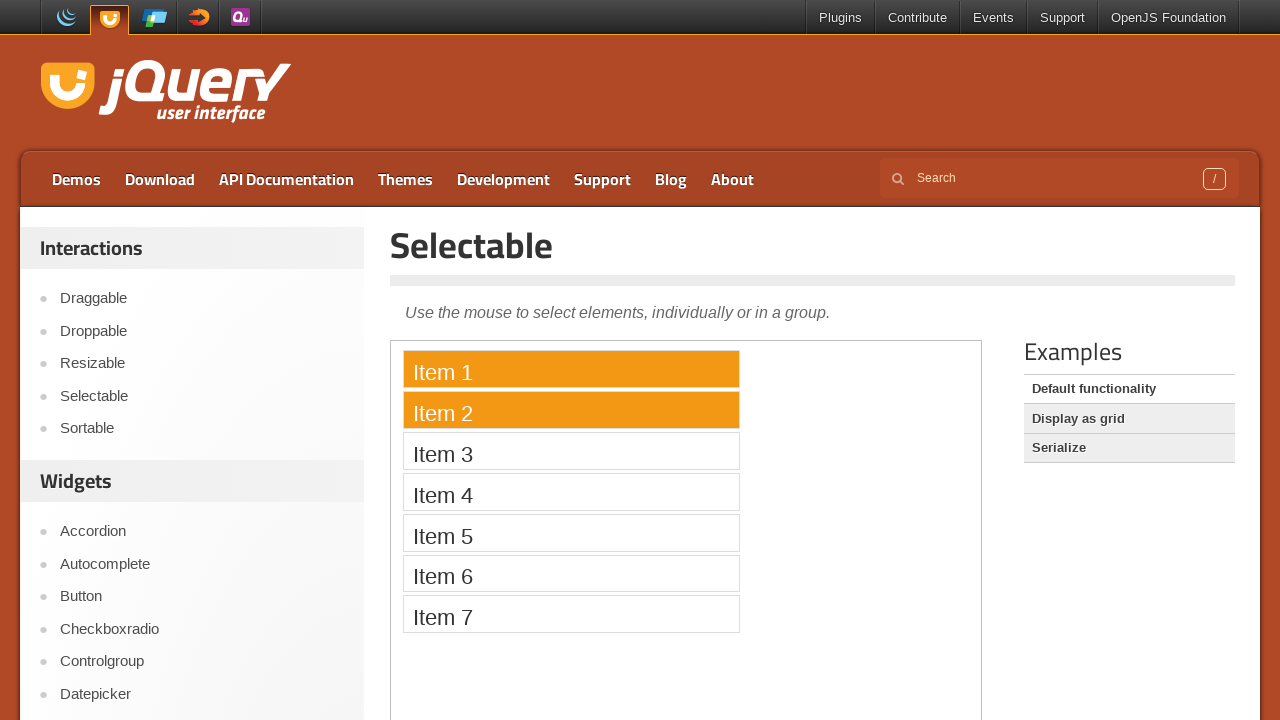

Ctrl+Clicked Item 3 to add to selection at (571, 451) on iframe >> nth=0 >> internal:control=enter-frame >> xpath=//li[text()='Item 3']
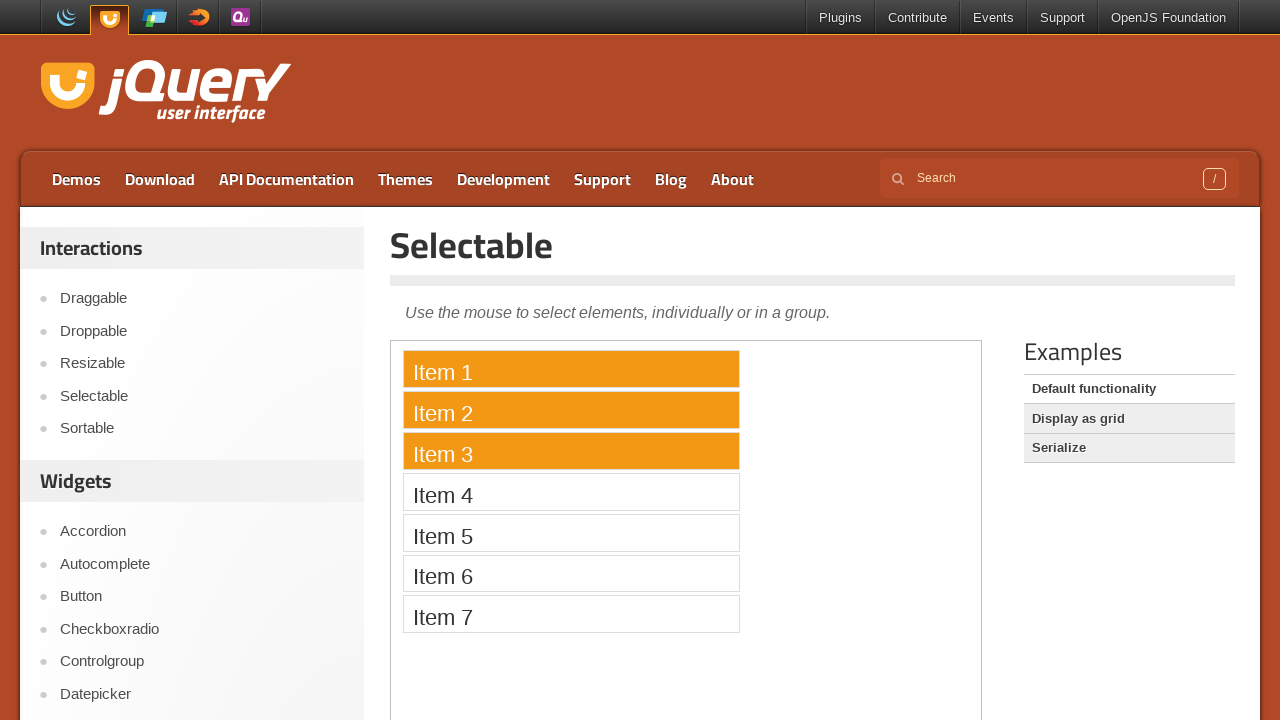

Ctrl+Clicked Item 4 to add to selection at (571, 492) on iframe >> nth=0 >> internal:control=enter-frame >> xpath=//li[text()='Item 4']
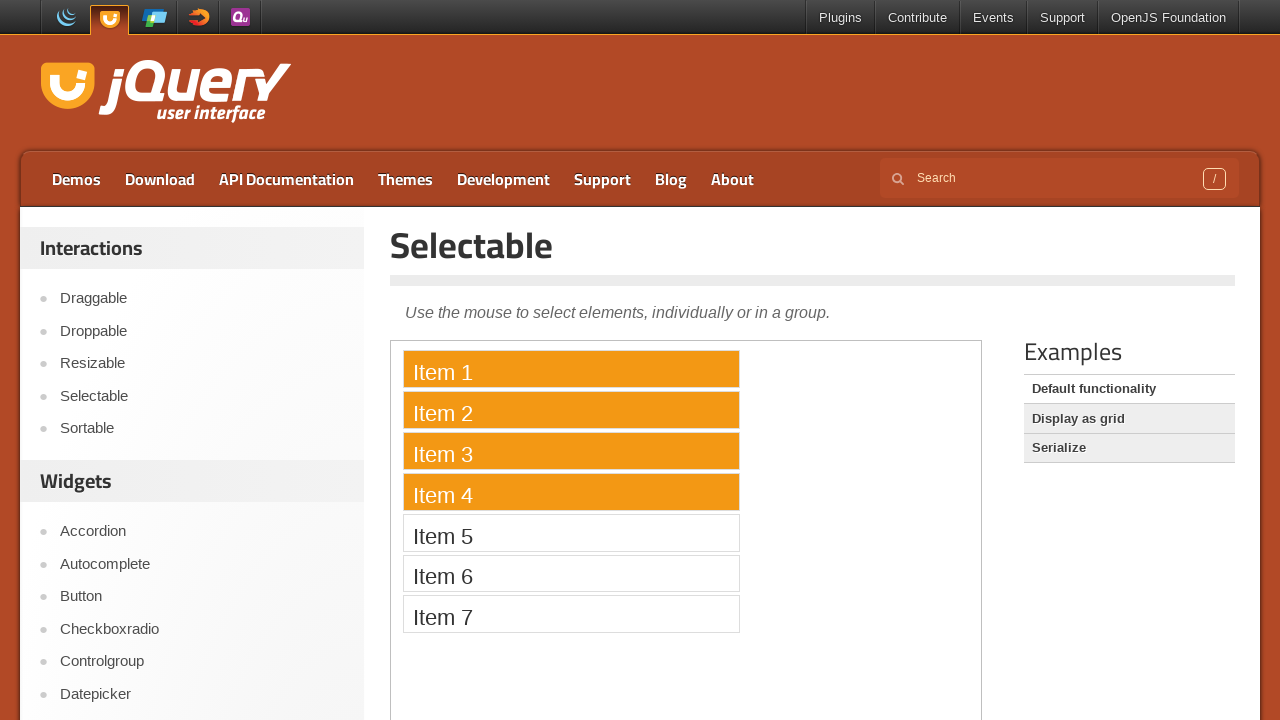

Ctrl+Clicked Item 5 to add to selection at (571, 532) on iframe >> nth=0 >> internal:control=enter-frame >> xpath=//li[text()='Item 5']
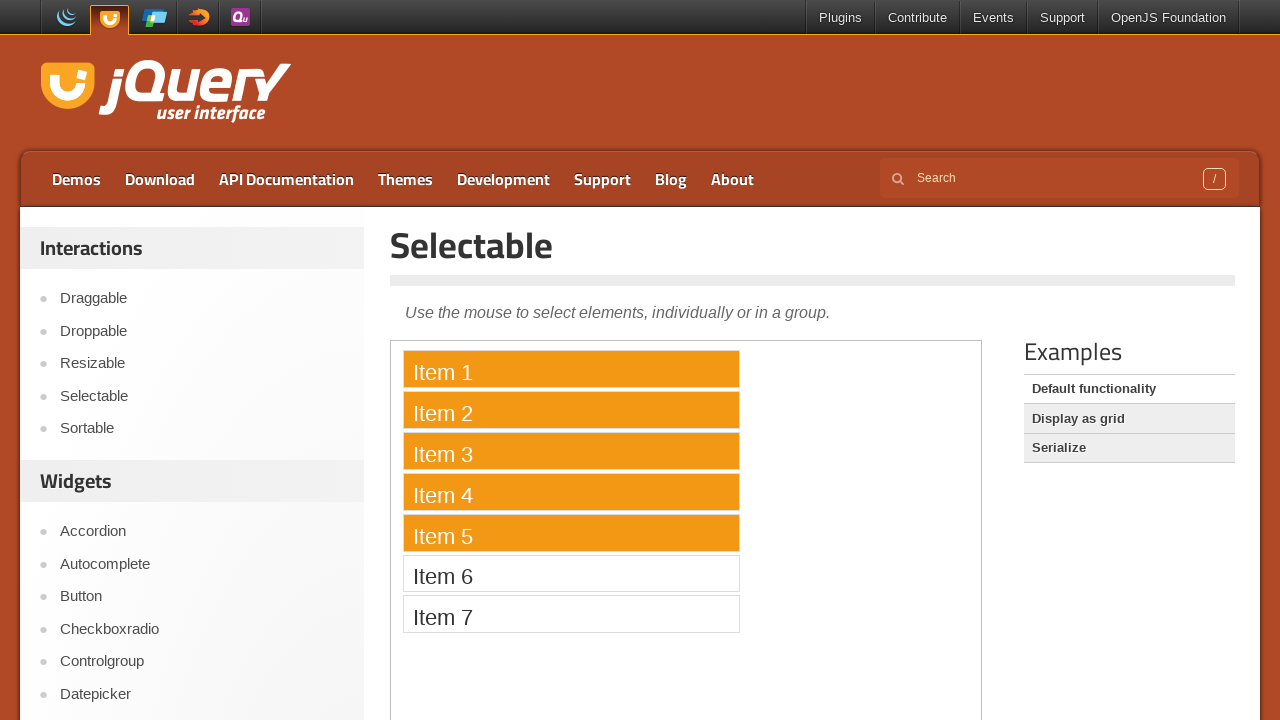

Ctrl+Clicked Item 6 to add to selection at (571, 573) on iframe >> nth=0 >> internal:control=enter-frame >> xpath=//li[text()='Item 6']
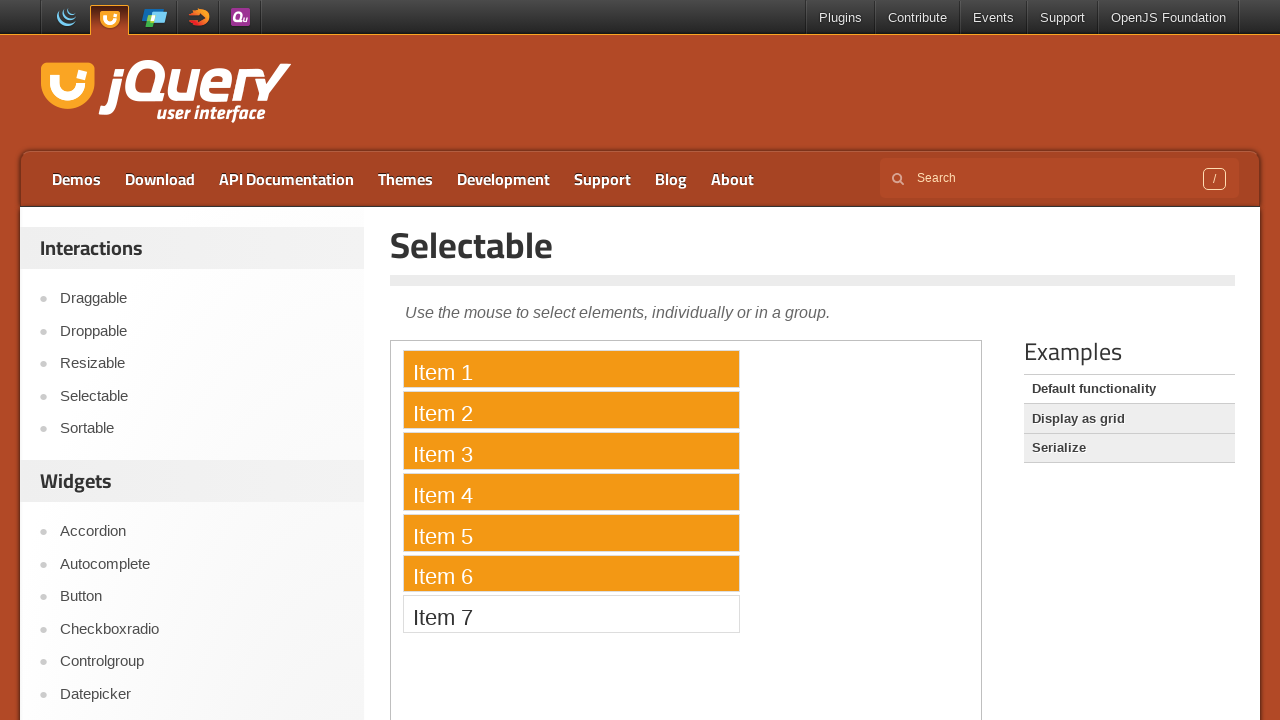

Ctrl+Clicked Item 7 to complete multi-selection of all 7 items at (571, 614) on iframe >> nth=0 >> internal:control=enter-frame >> xpath=//li[text()='Item 7']
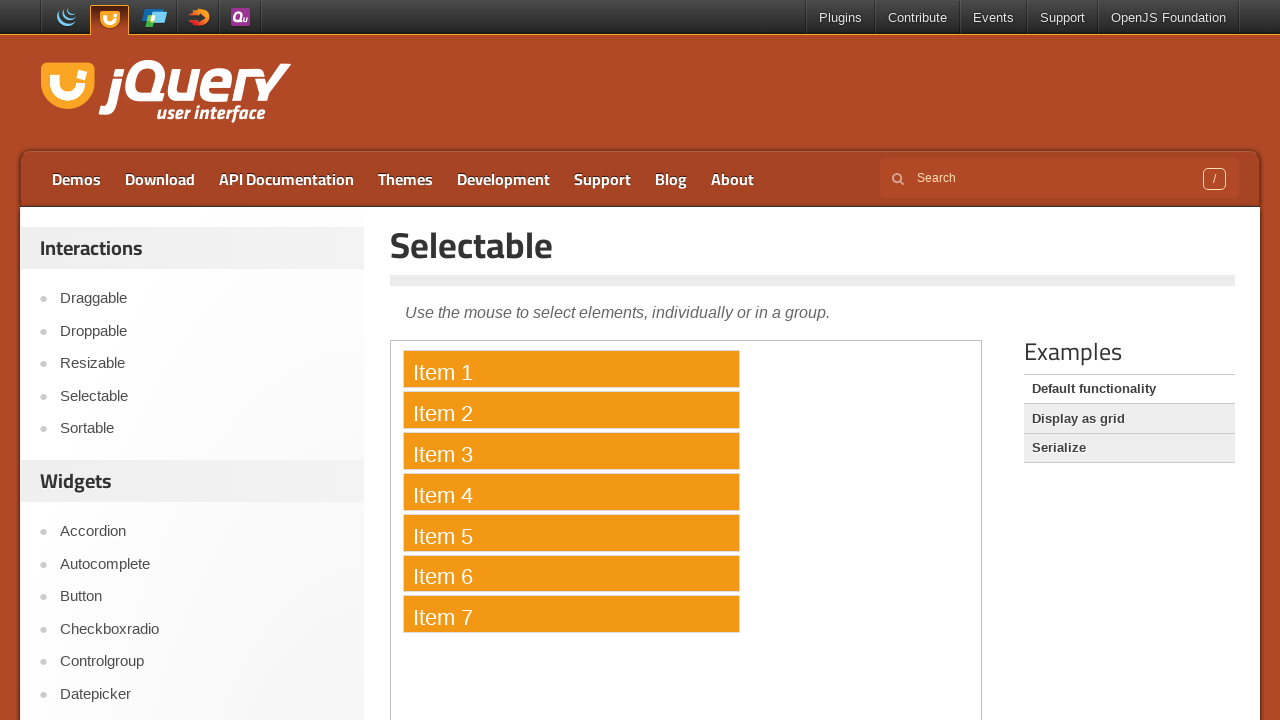

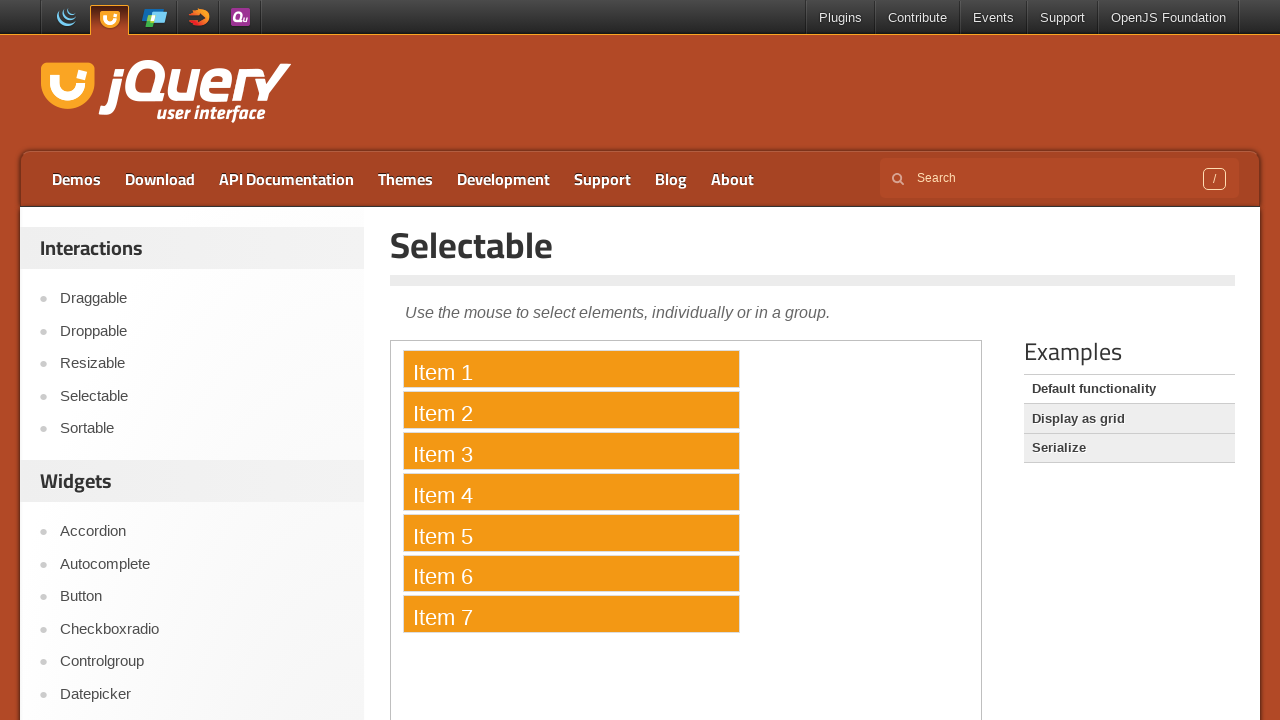